Navigates to a login page and hovers over the registration link to test hover interaction functionality.

Starting URL: https://nikita-filonov.github.io/qa-automation-engineer-ui-course/#/auth/login

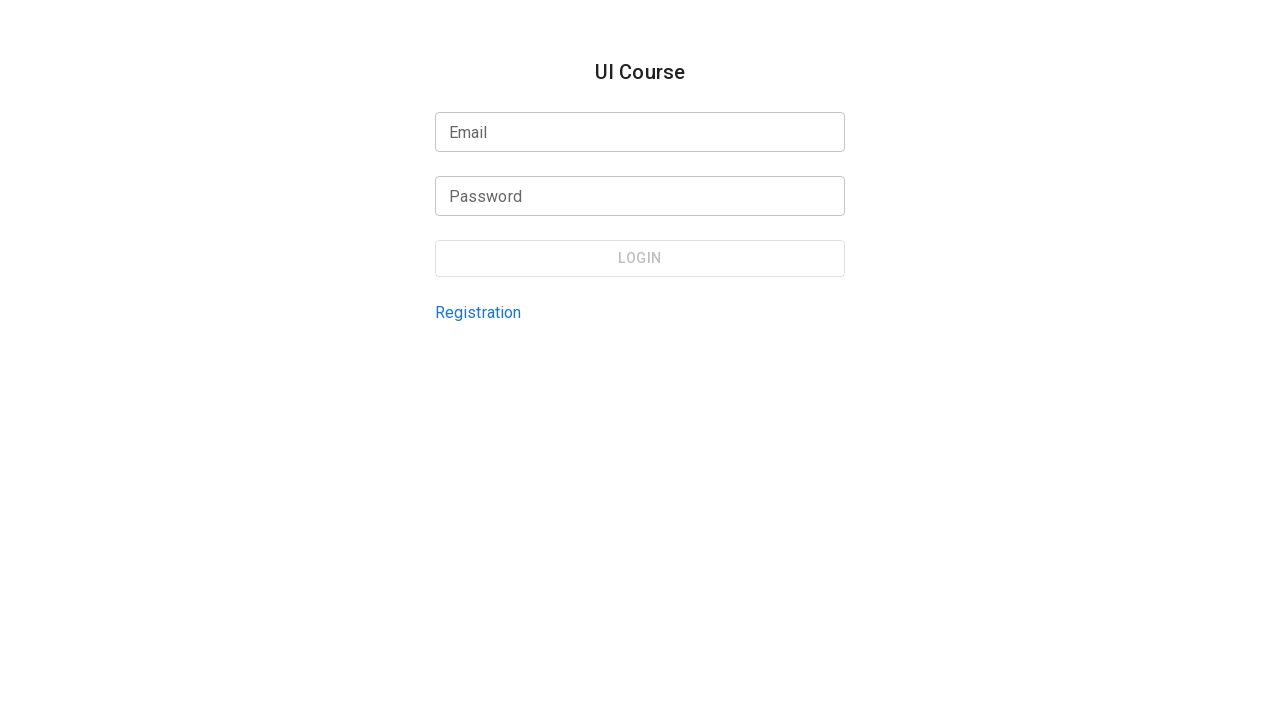

Navigated to login page
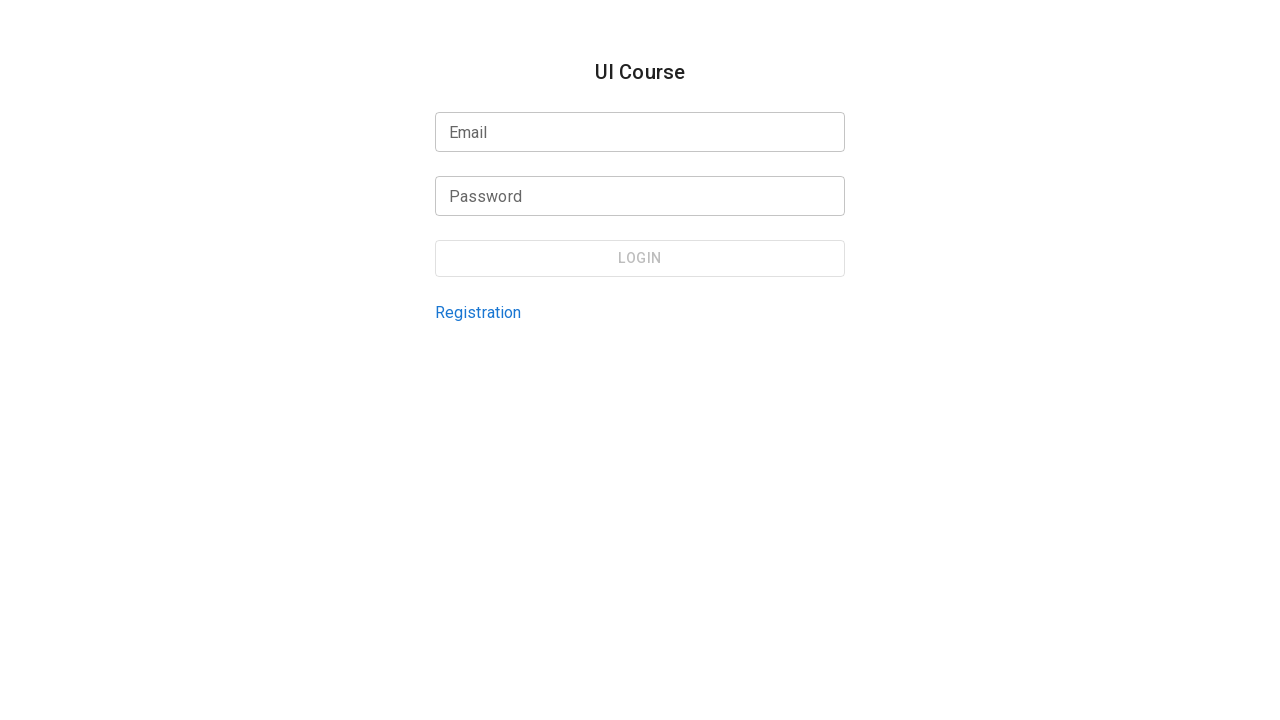

Located registration link element
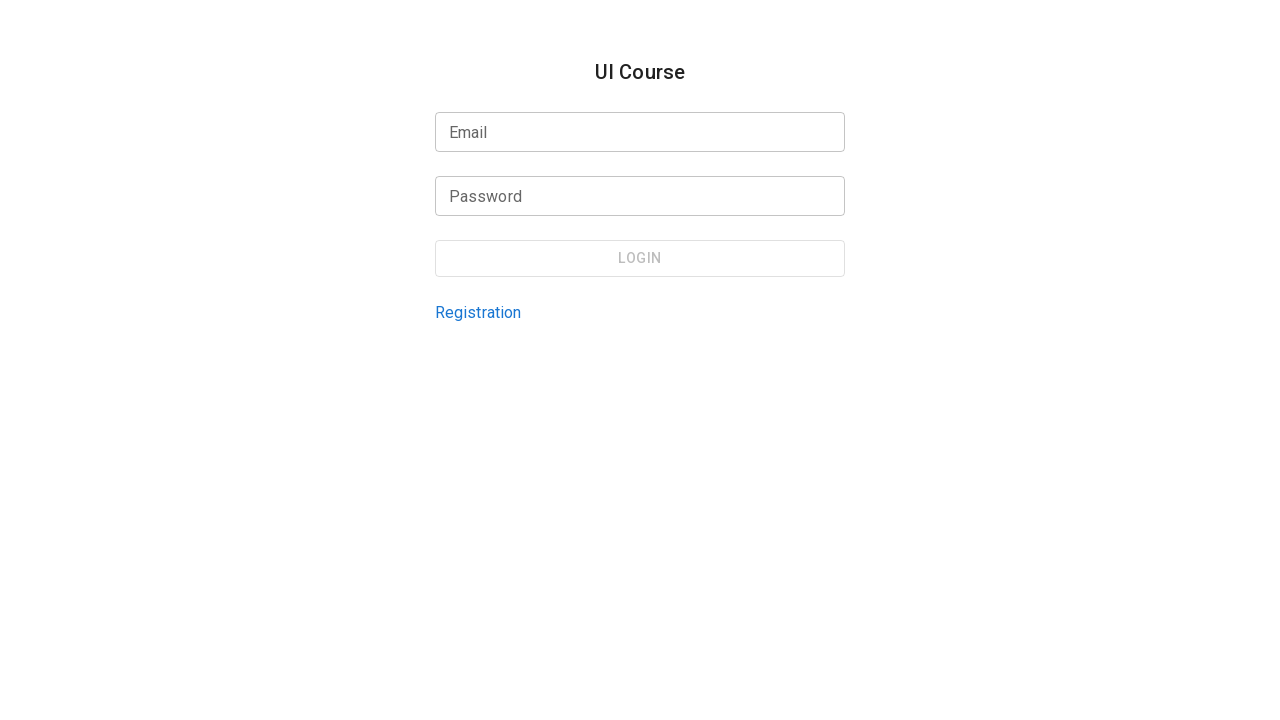

Hovered over registration link to test hover interaction at (478, 312) on internal:testid=[data-testid="login-page-registration-link"s]
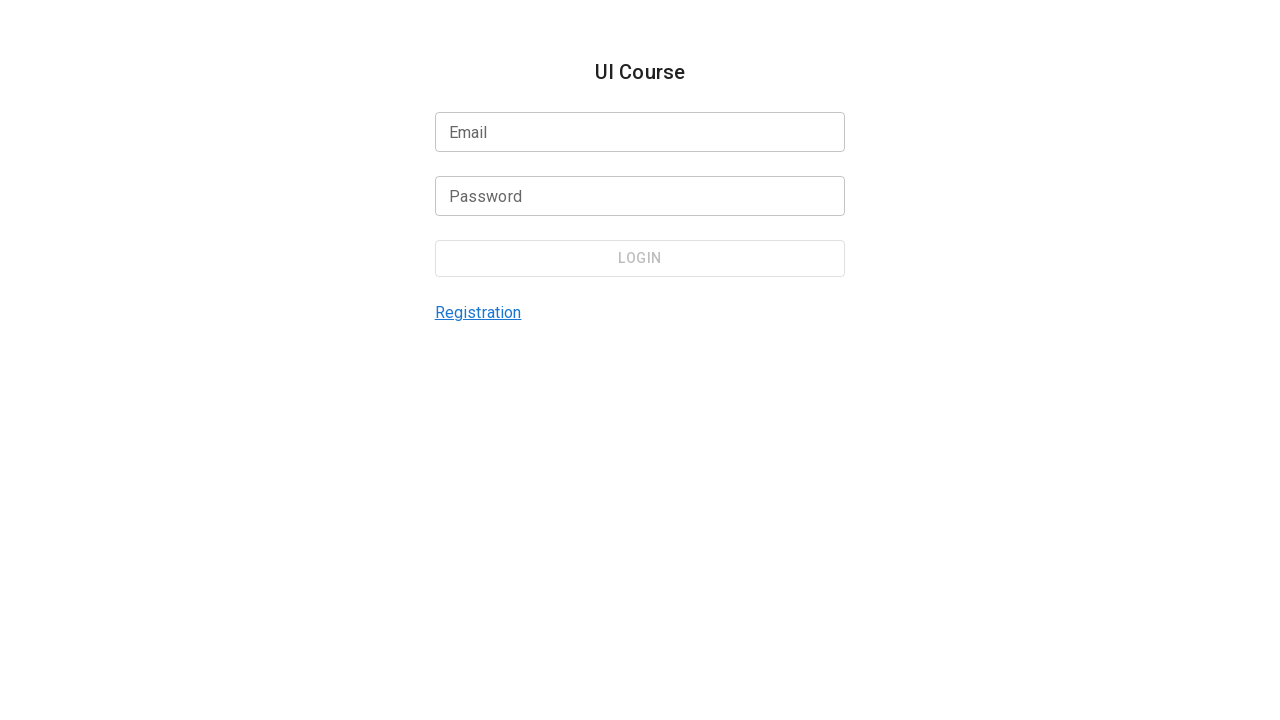

Waited for hover effects to be visible
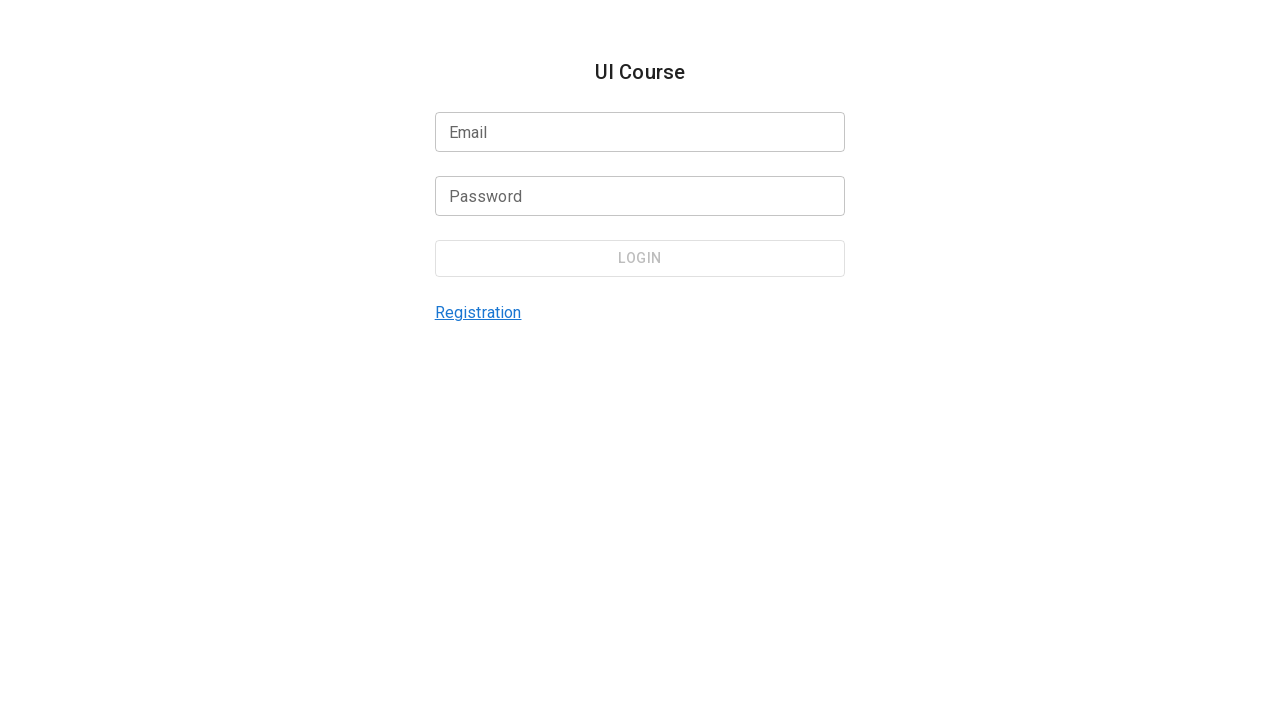

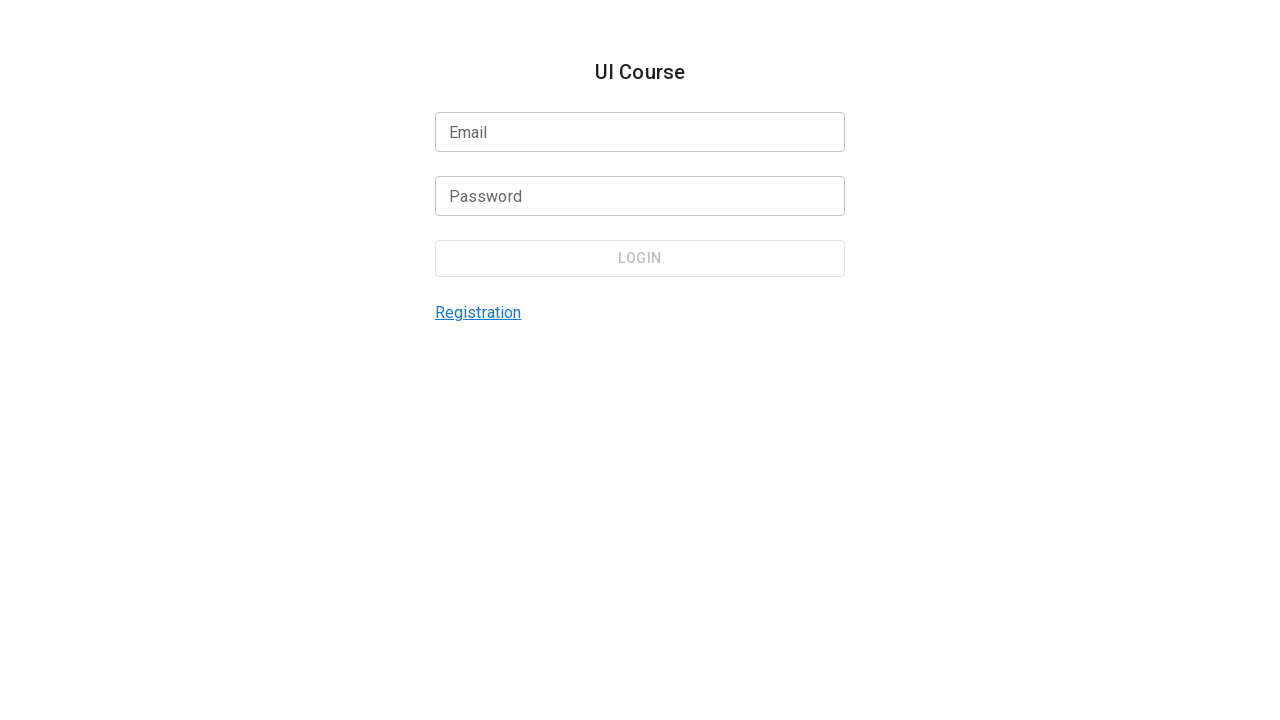